Navigates to linux.org, then navigates to microsoft.com

Starting URL: http://linux.org

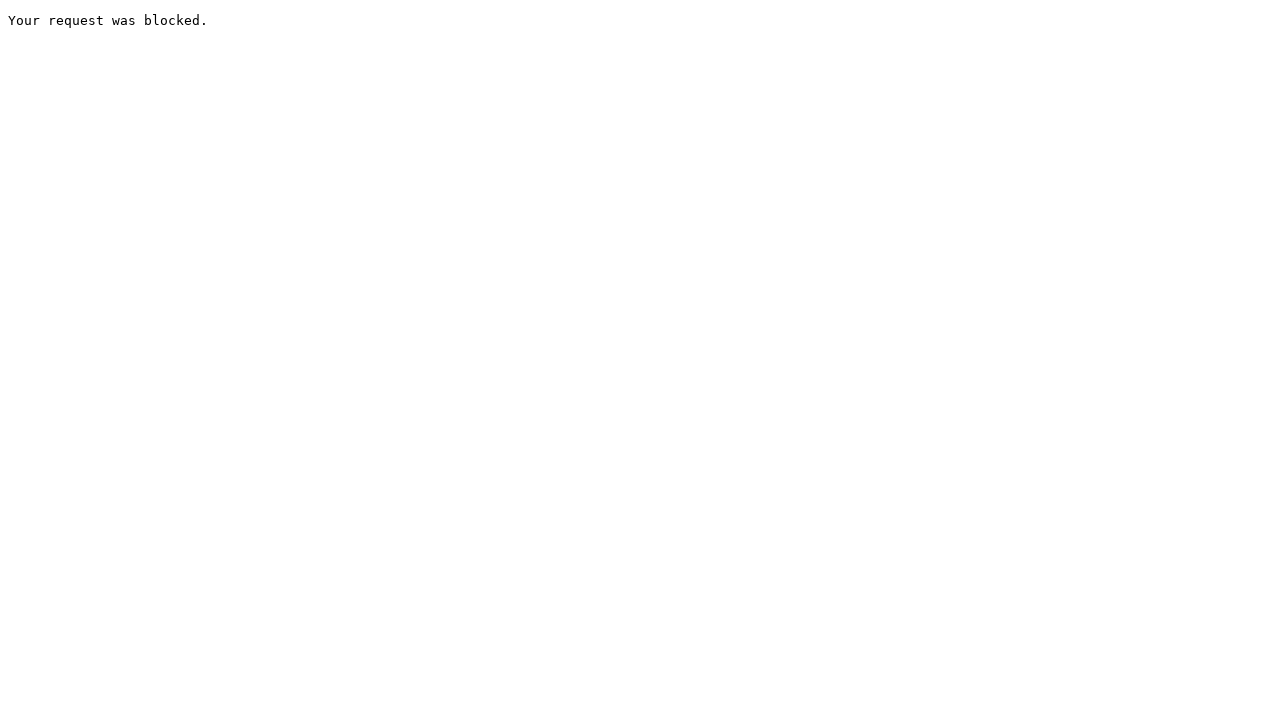

Waited for linux.org page to reach domcontentloaded state
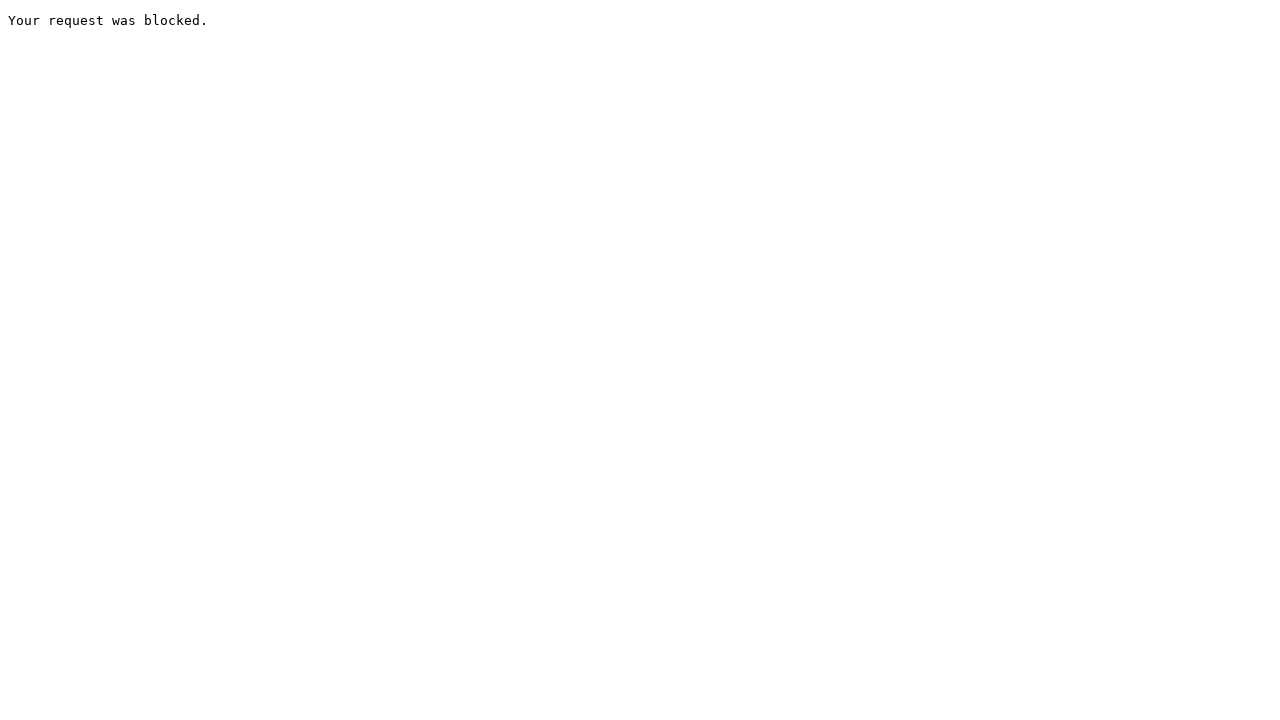

Navigated to microsoft.com
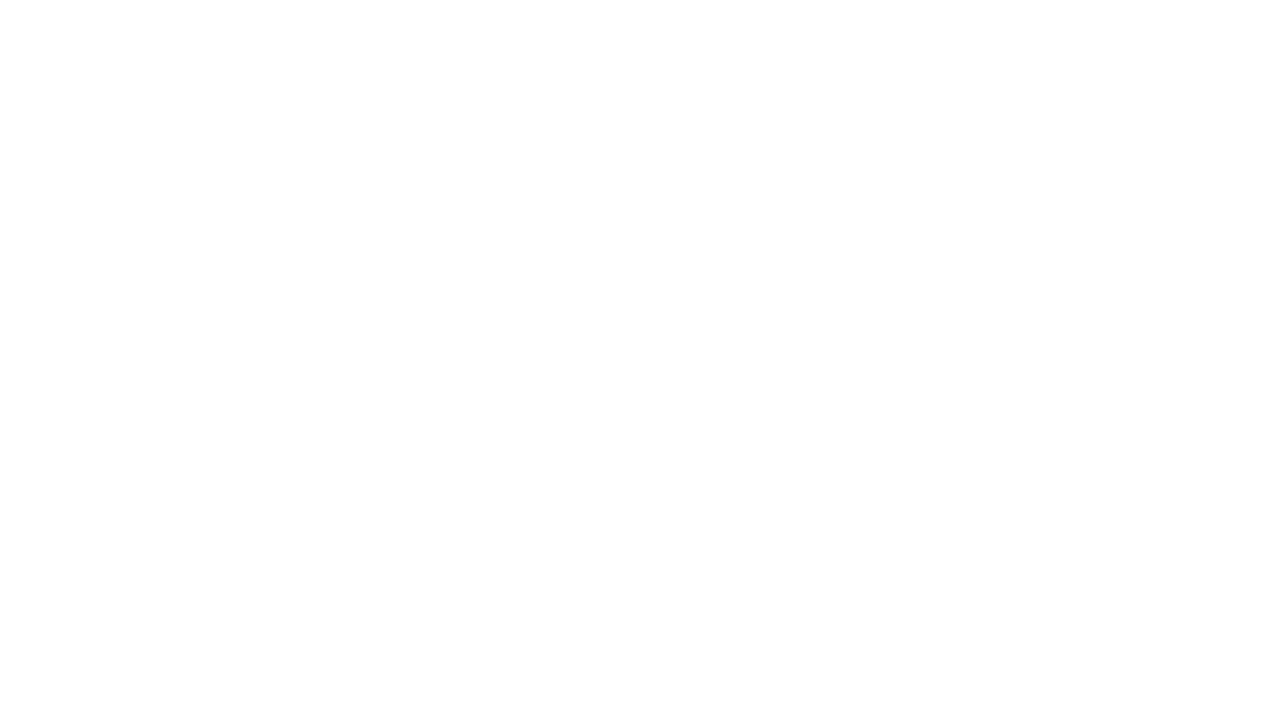

Waited for microsoft.com page to reach domcontentloaded state
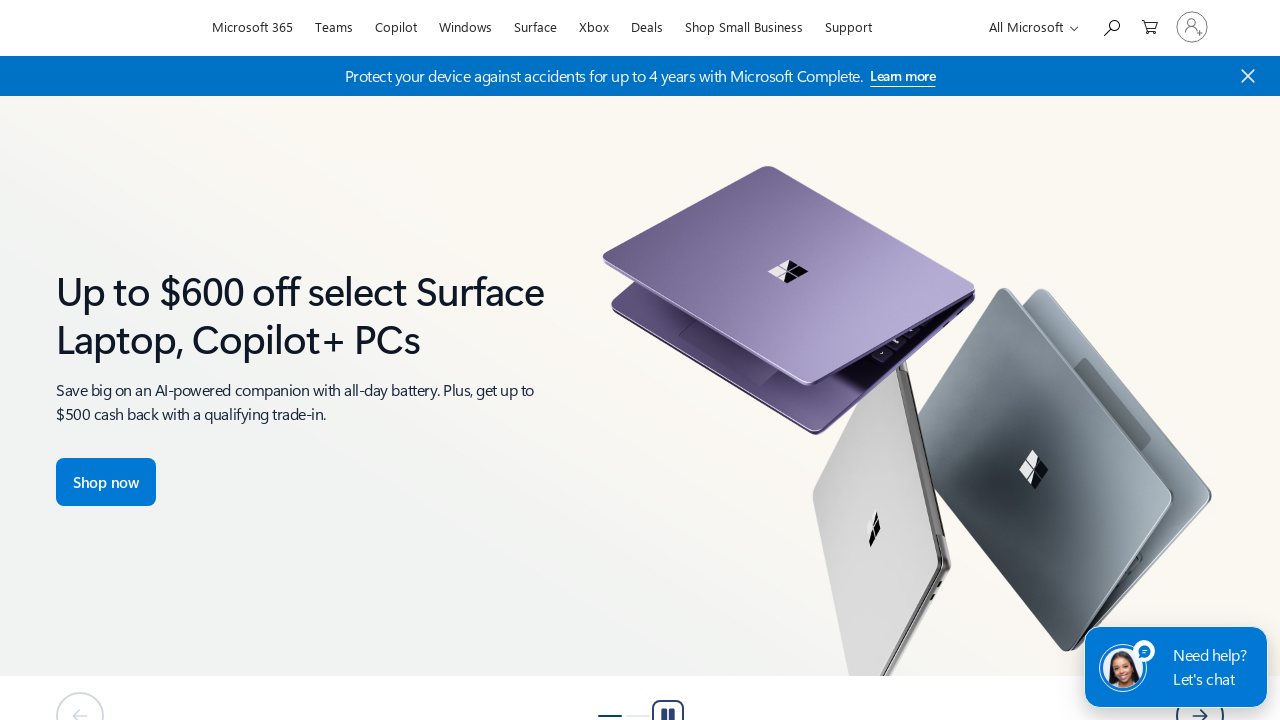

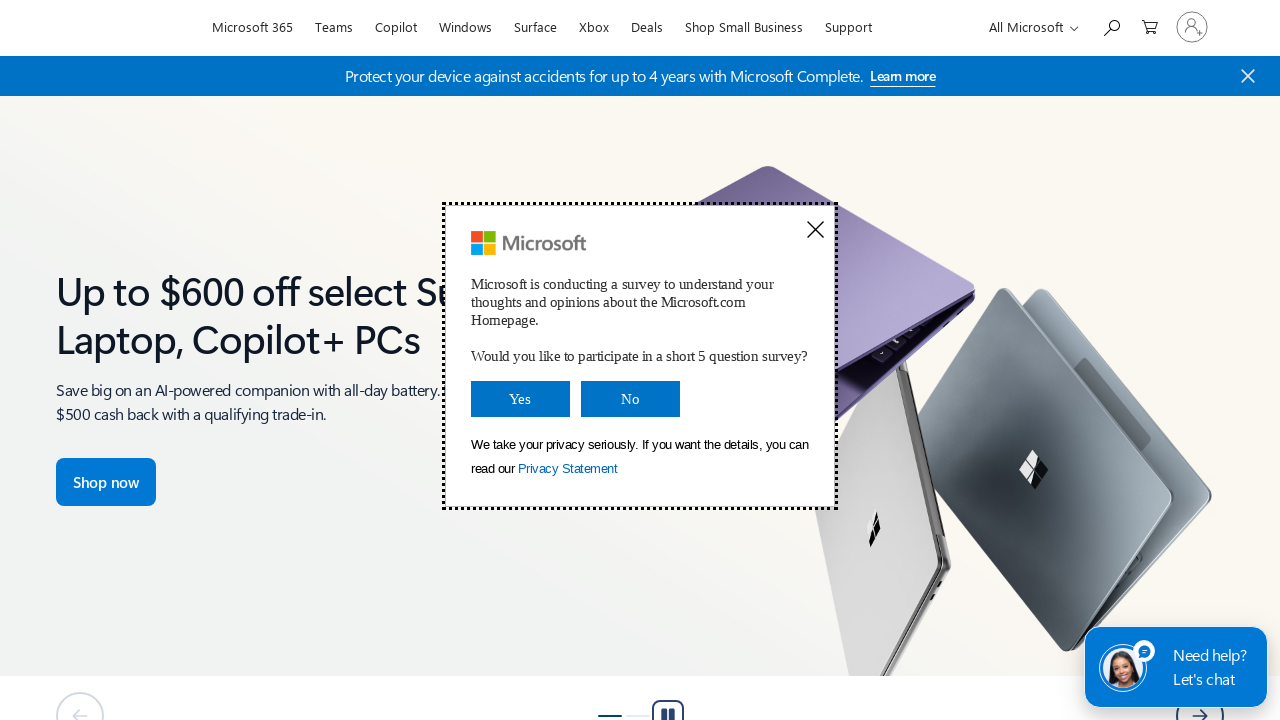